Opens the Flipkart homepage and maximizes the browser window to verify the site loads correctly.

Starting URL: https://www.flipkart.com

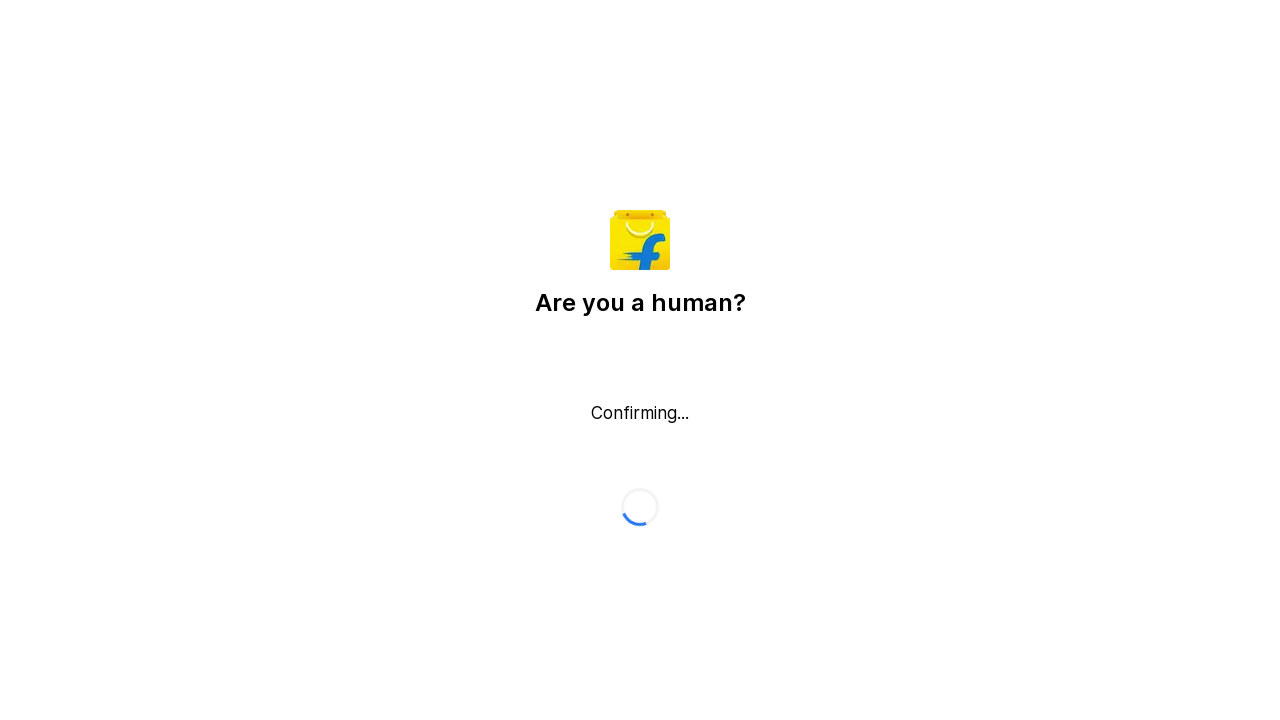

Set viewport size to 1920x1080 to maximize browser window
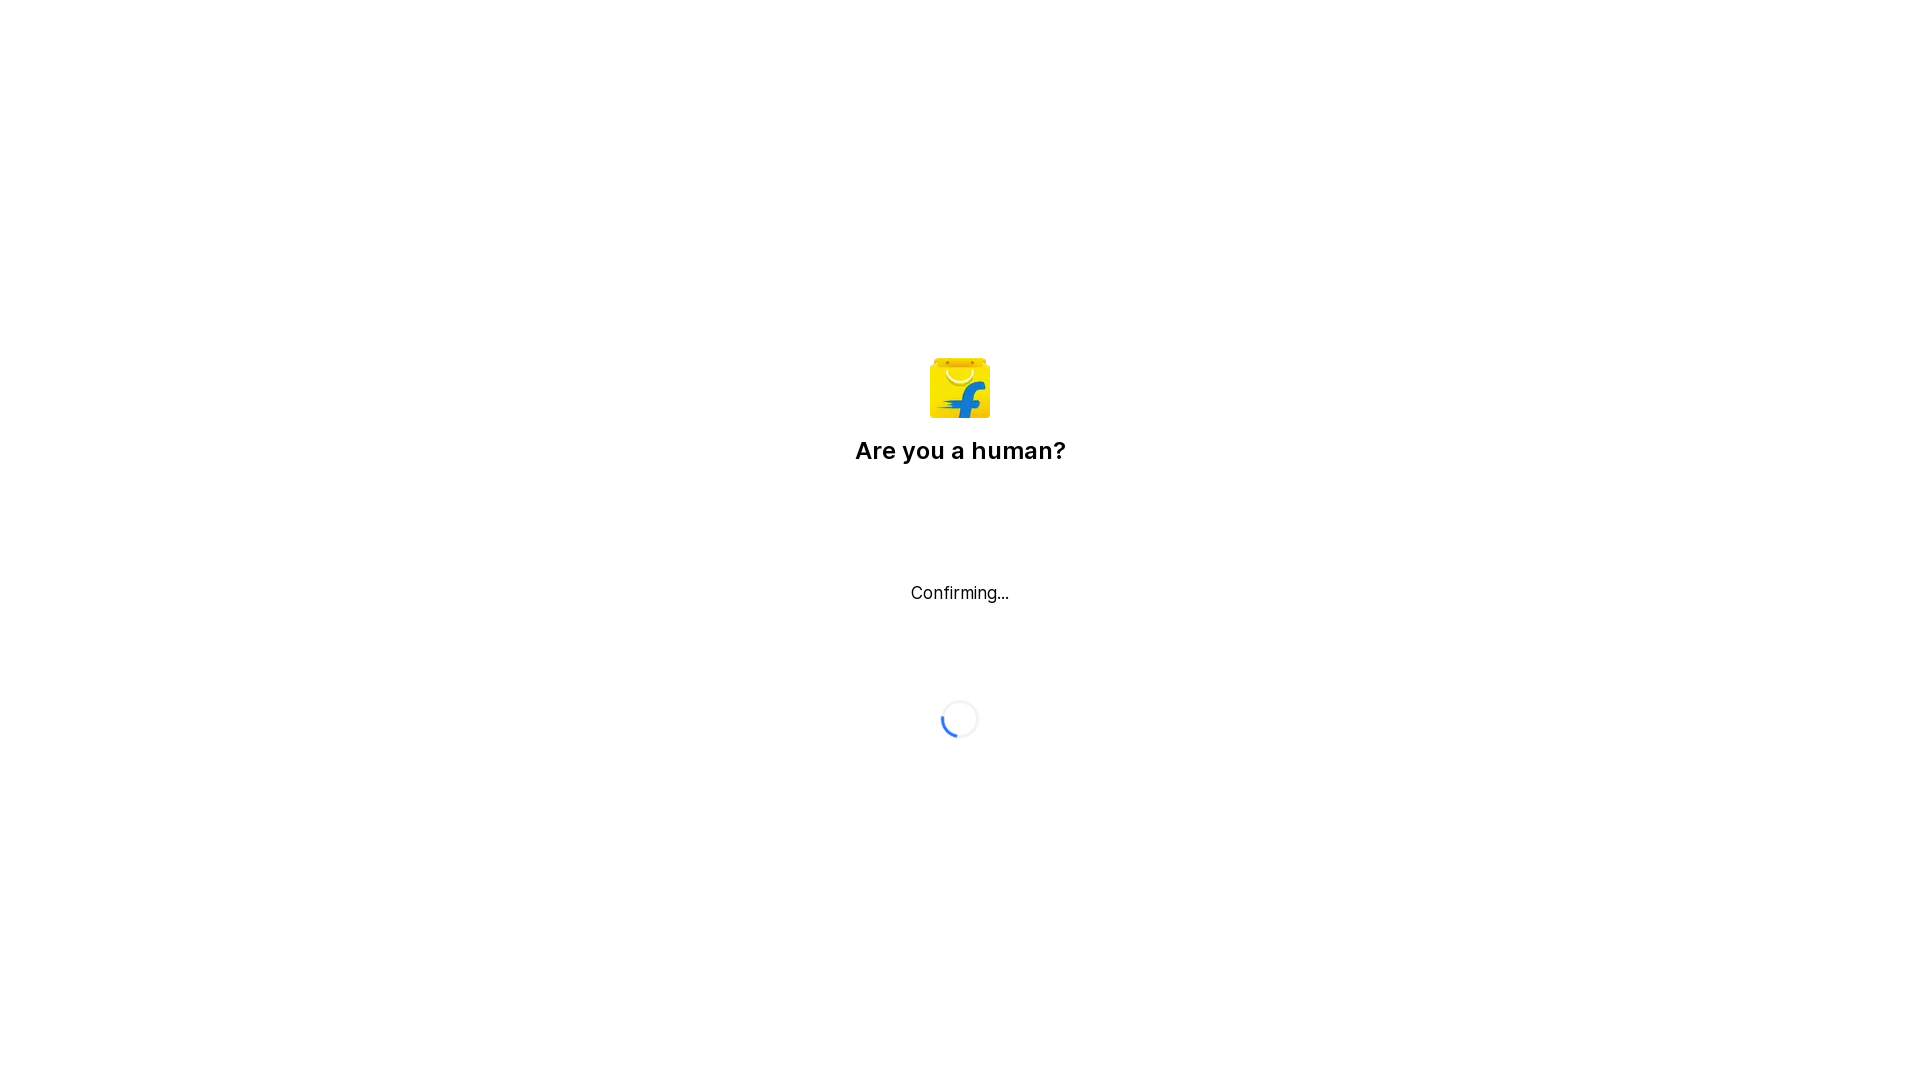

Flipkart homepage loaded successfully (domcontentloaded state)
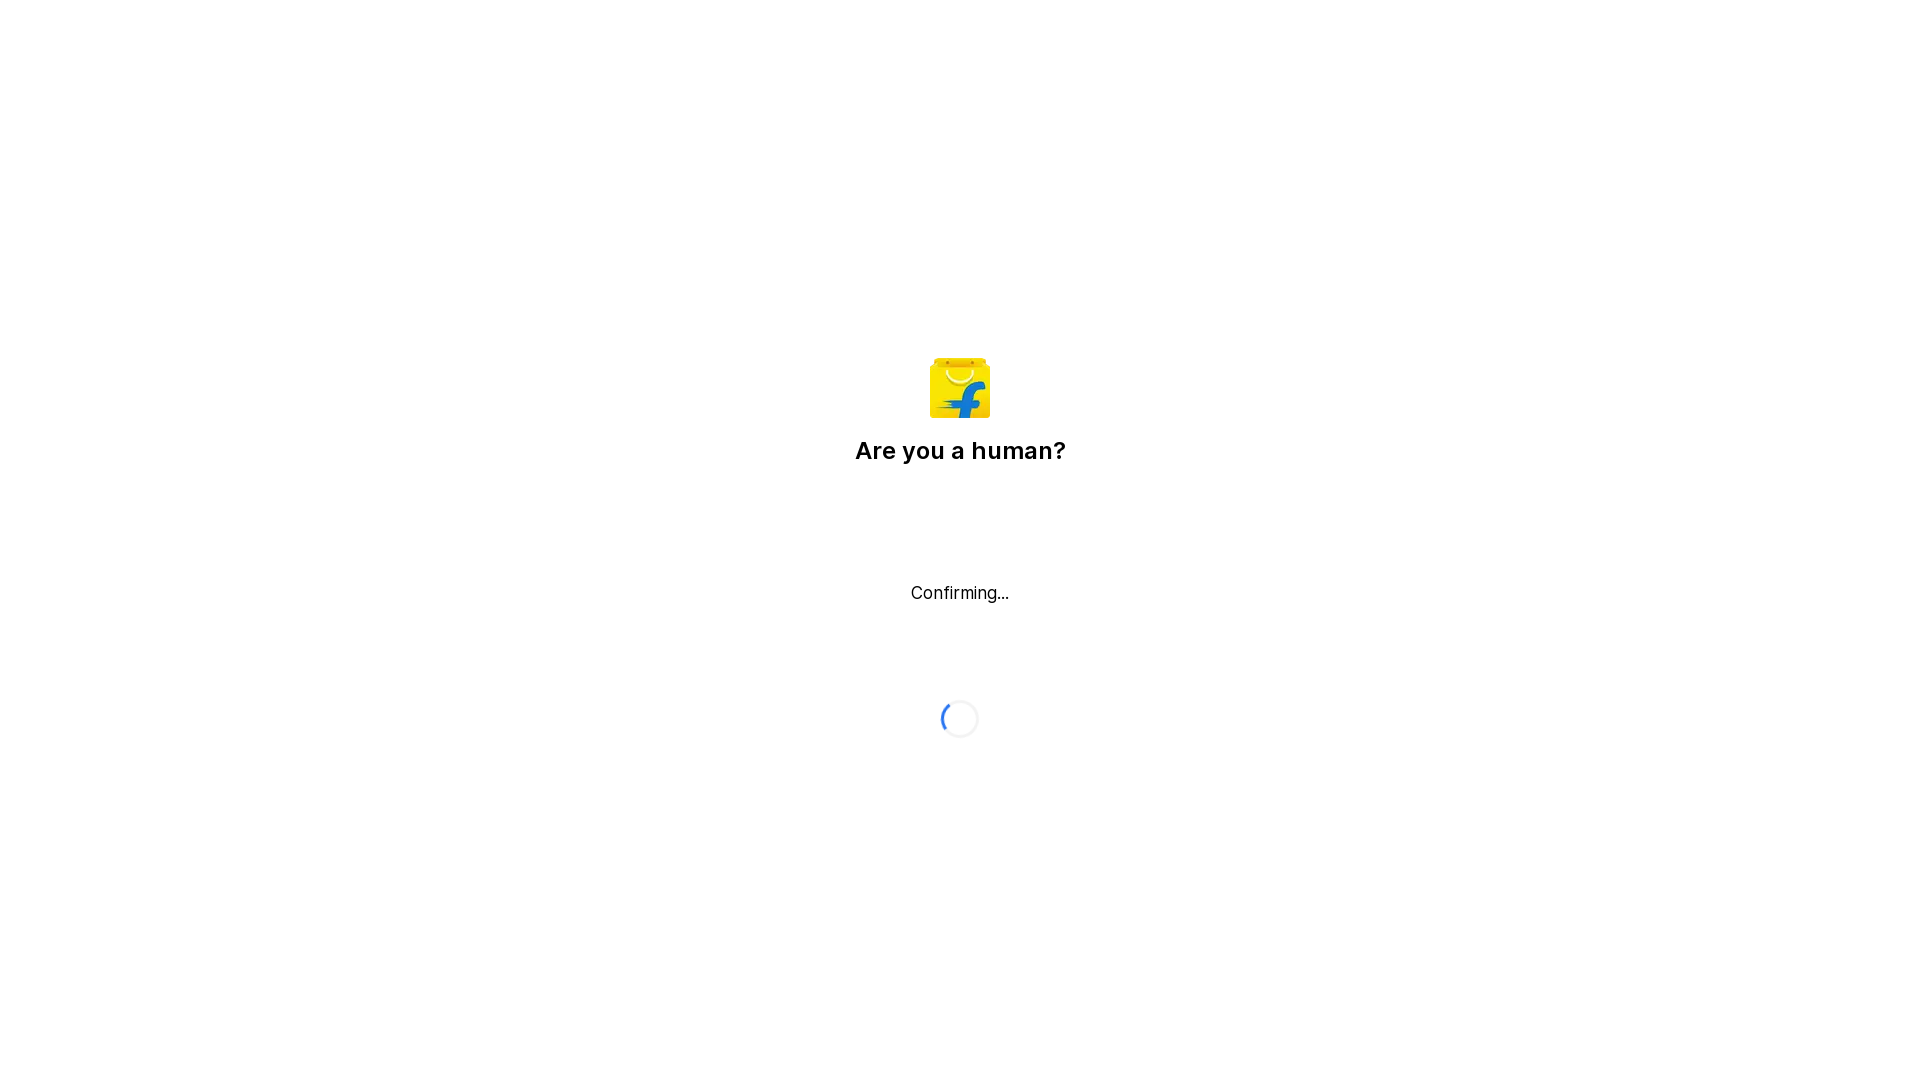

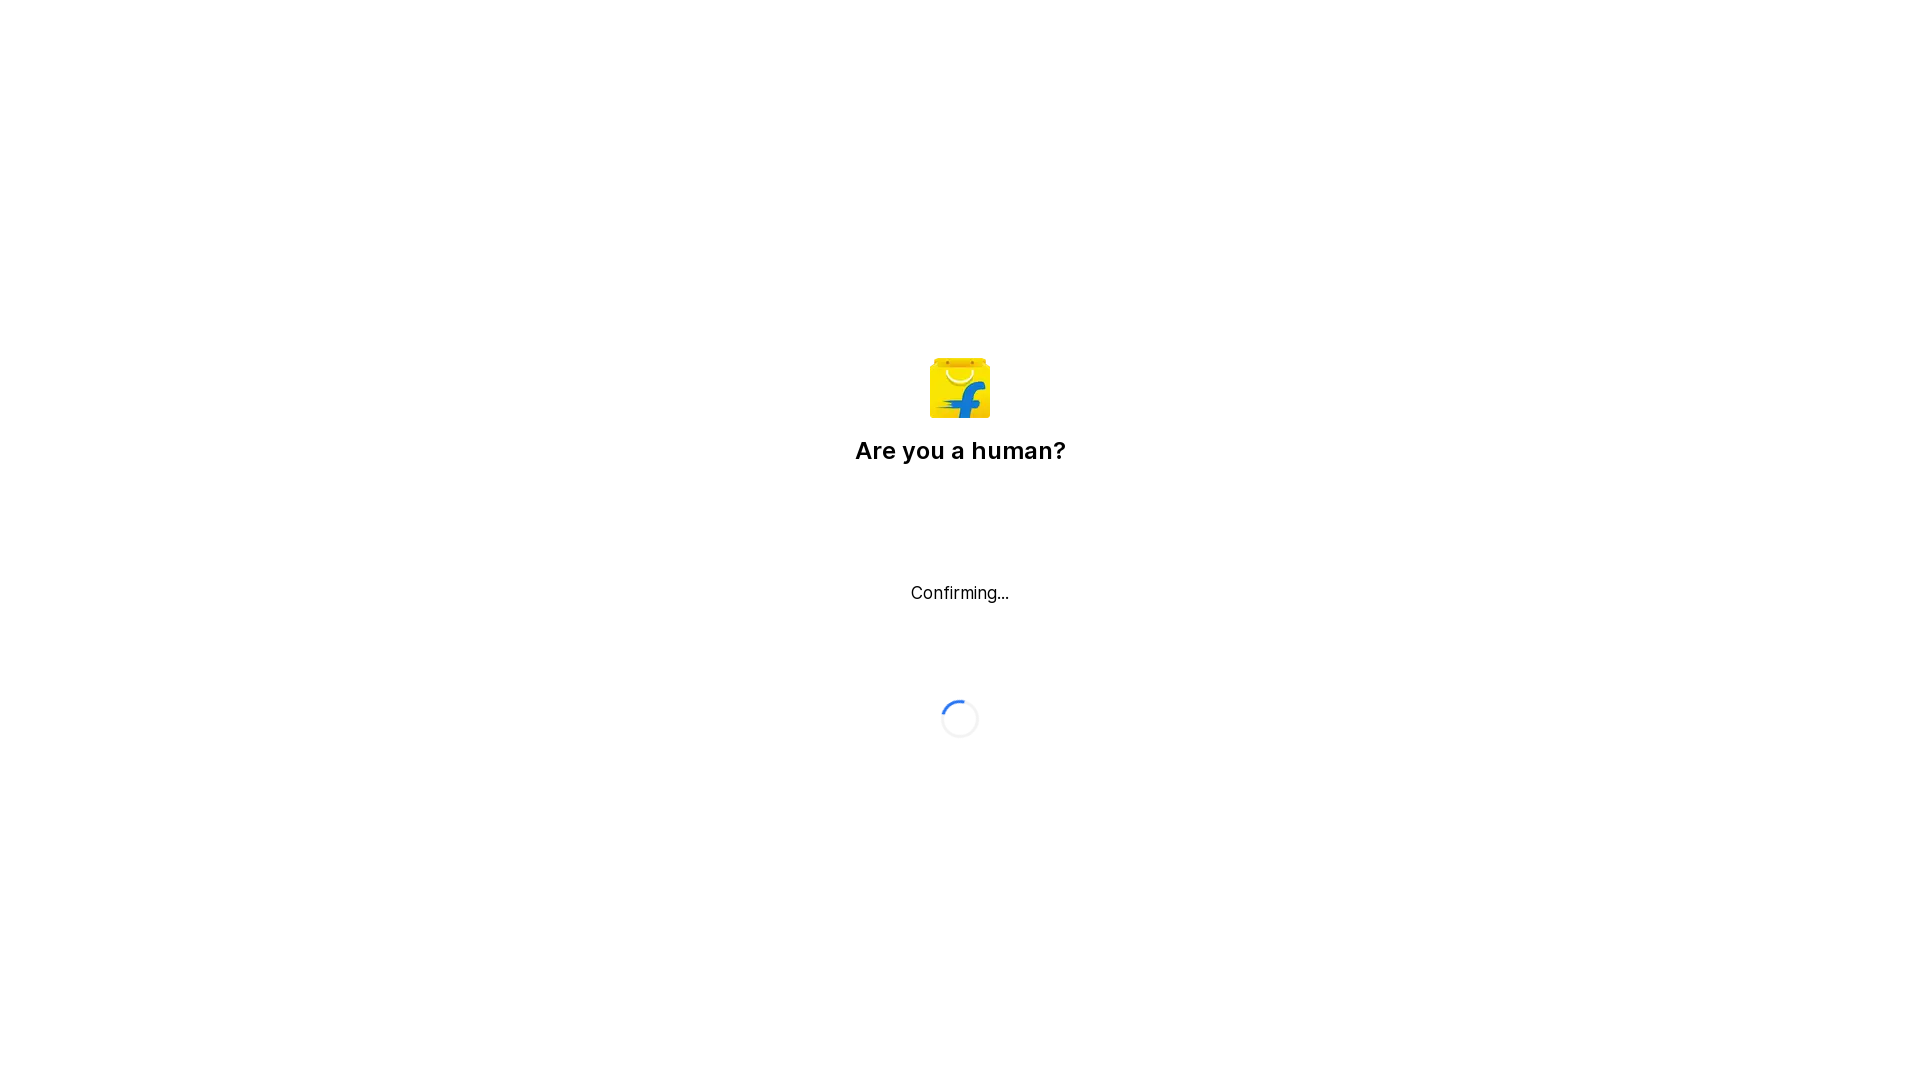